Navigates to Selenium downloads page and performs scroll down and scroll up operations to test page scrolling functionality

Starting URL: https://www.selenium.dev/downloads/

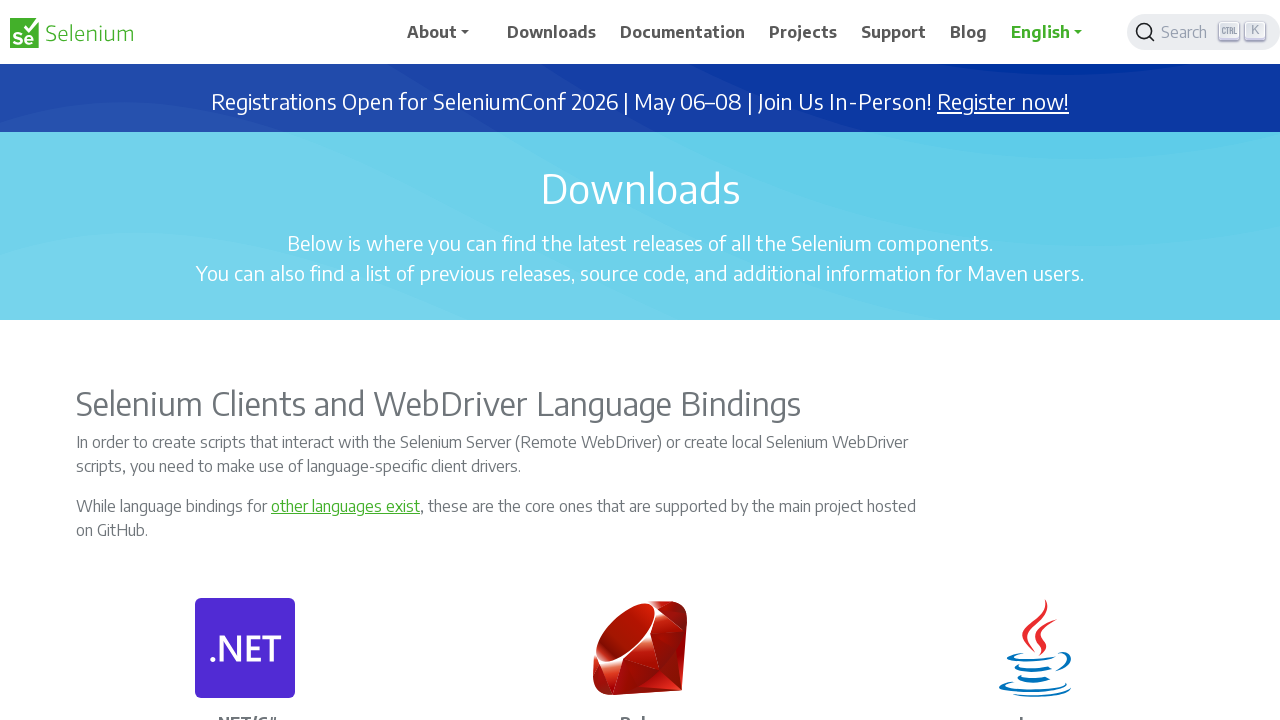

Scrolled down the page by 5000 pixels
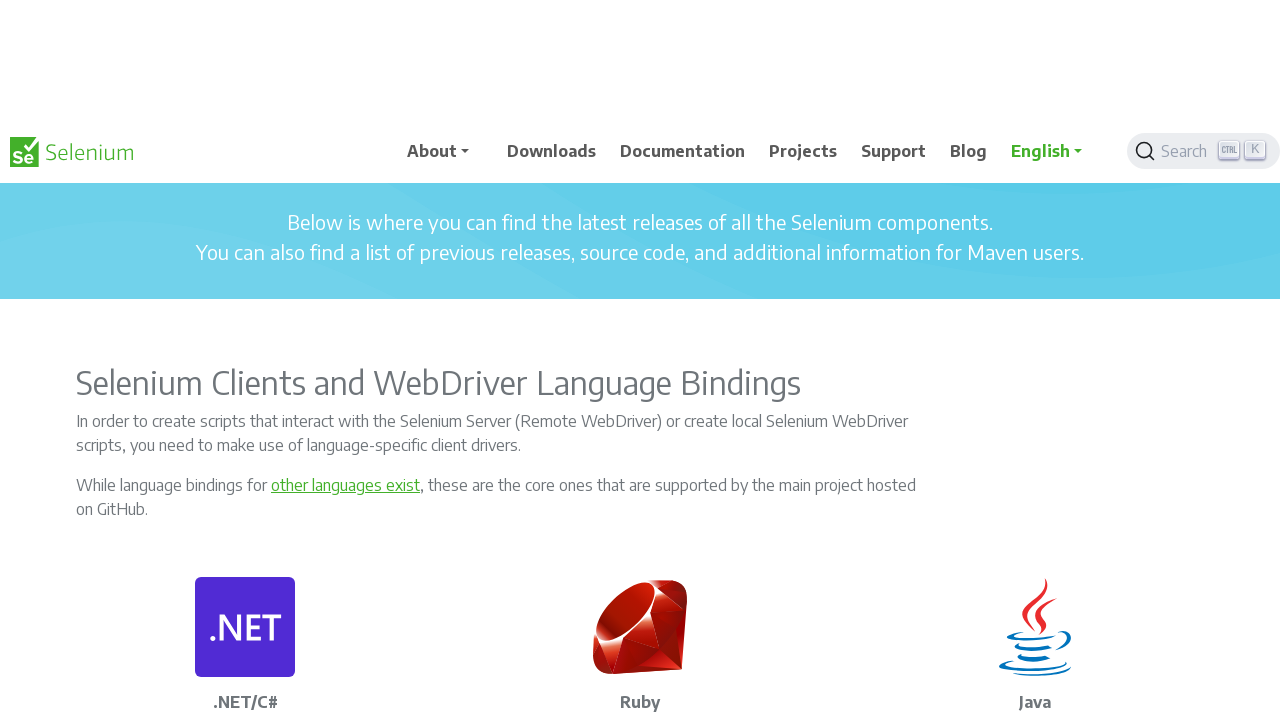

Waited 3 seconds to observe scroll down
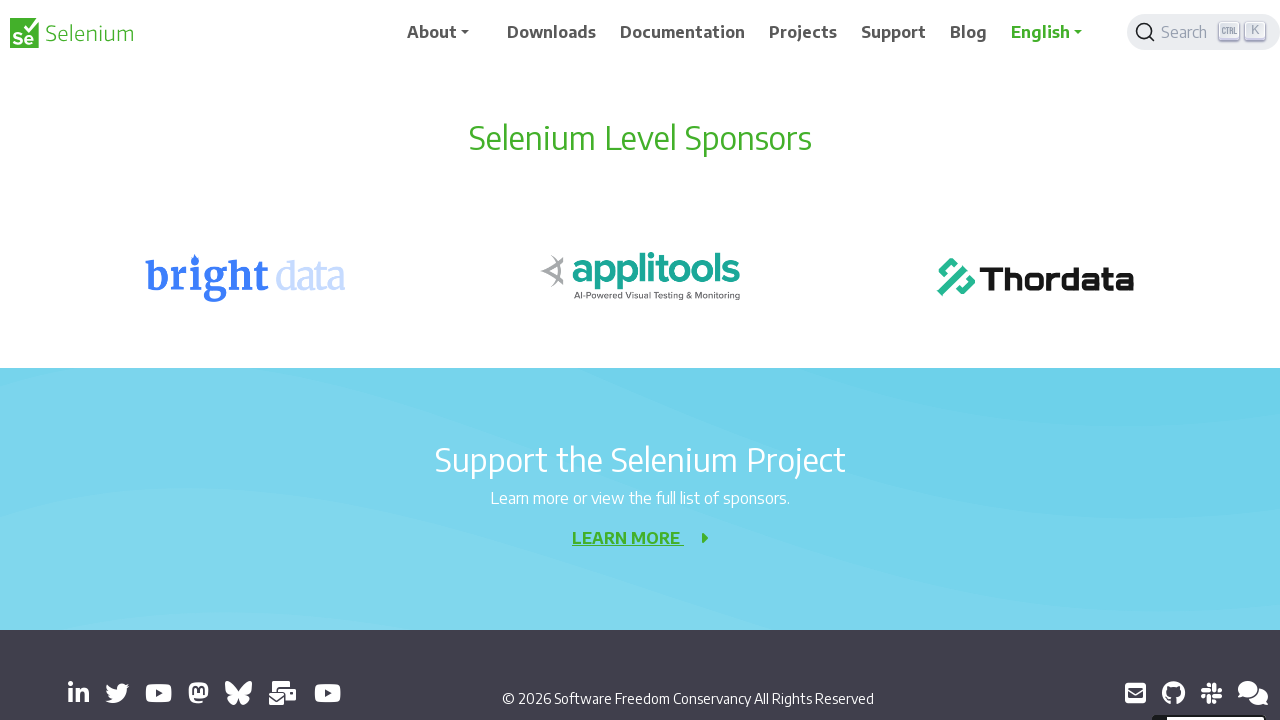

Scrolled up the page by 3000 pixels
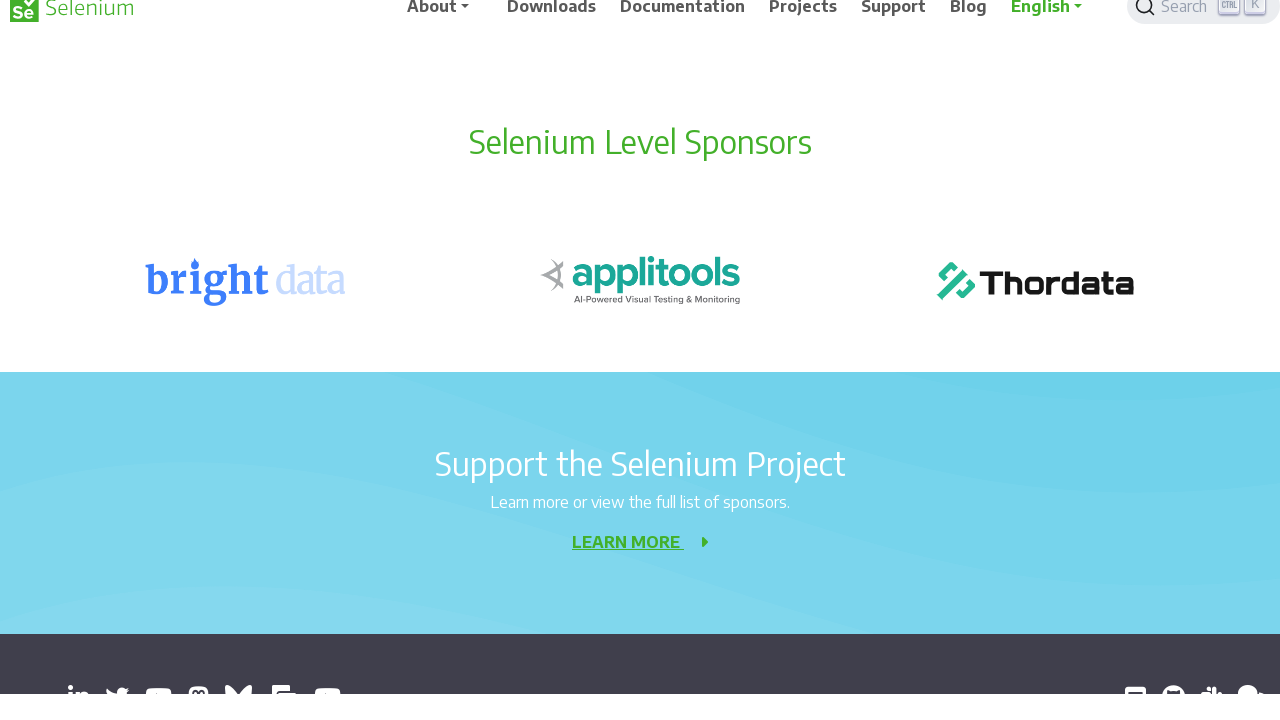

Waited 2 seconds to observe scroll up
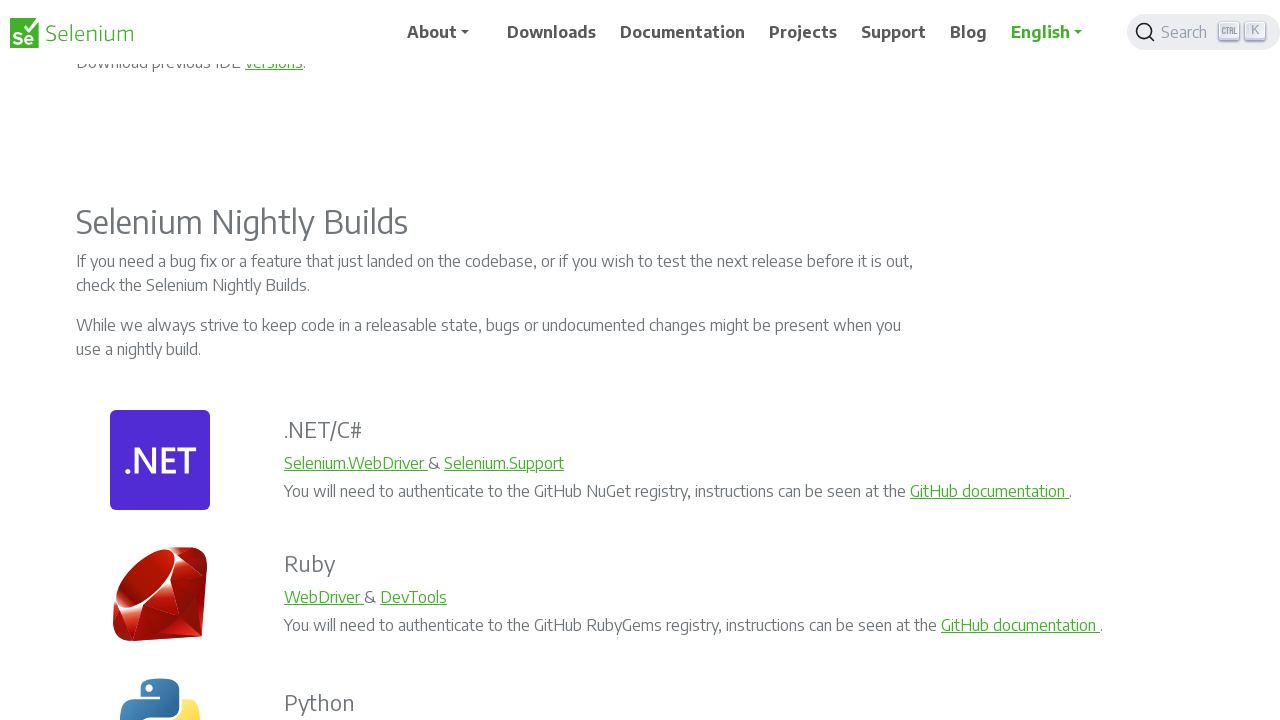

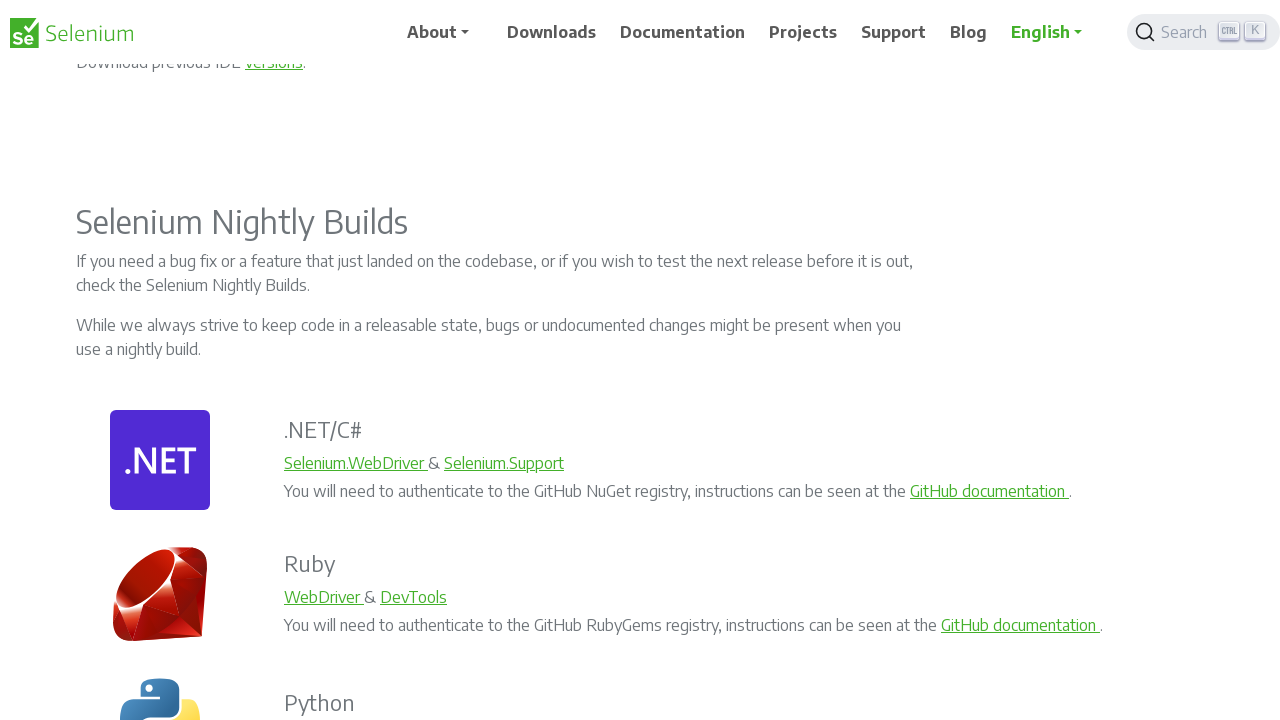